Navigates to Rediff homepage and verifies the page loads

Starting URL: https://www.rediff.com/

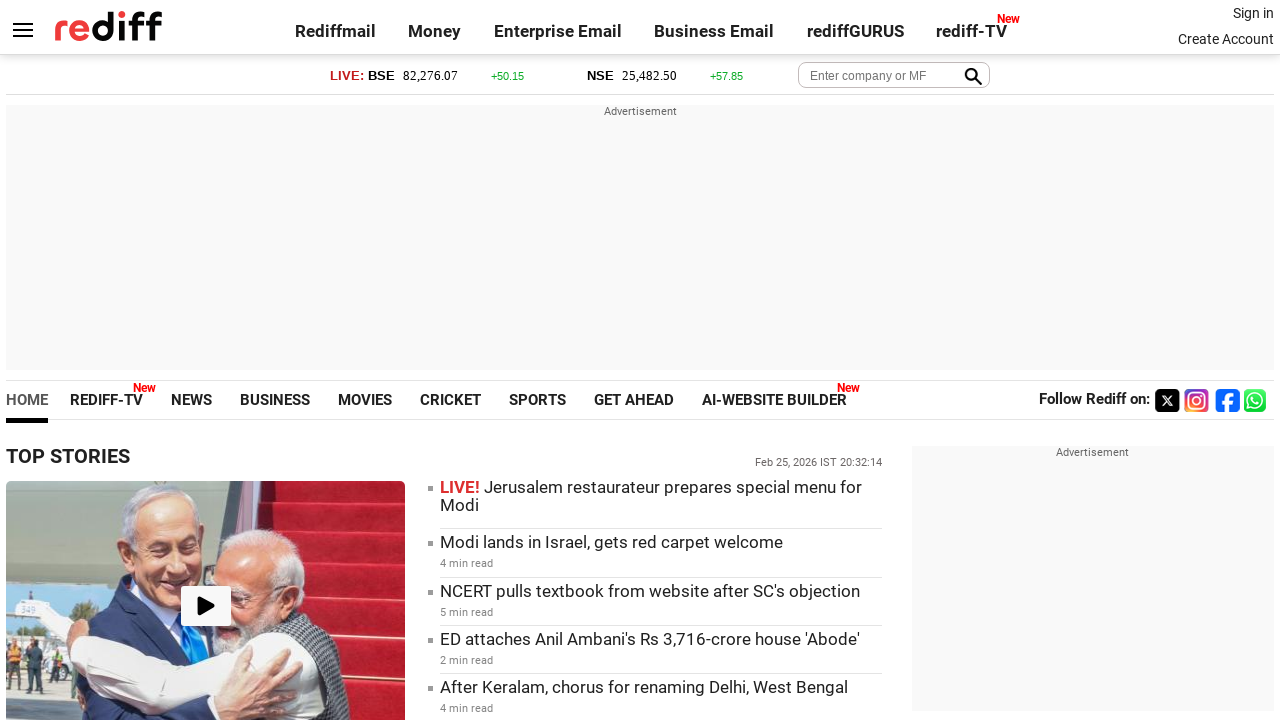

Navigated to Rediff homepage
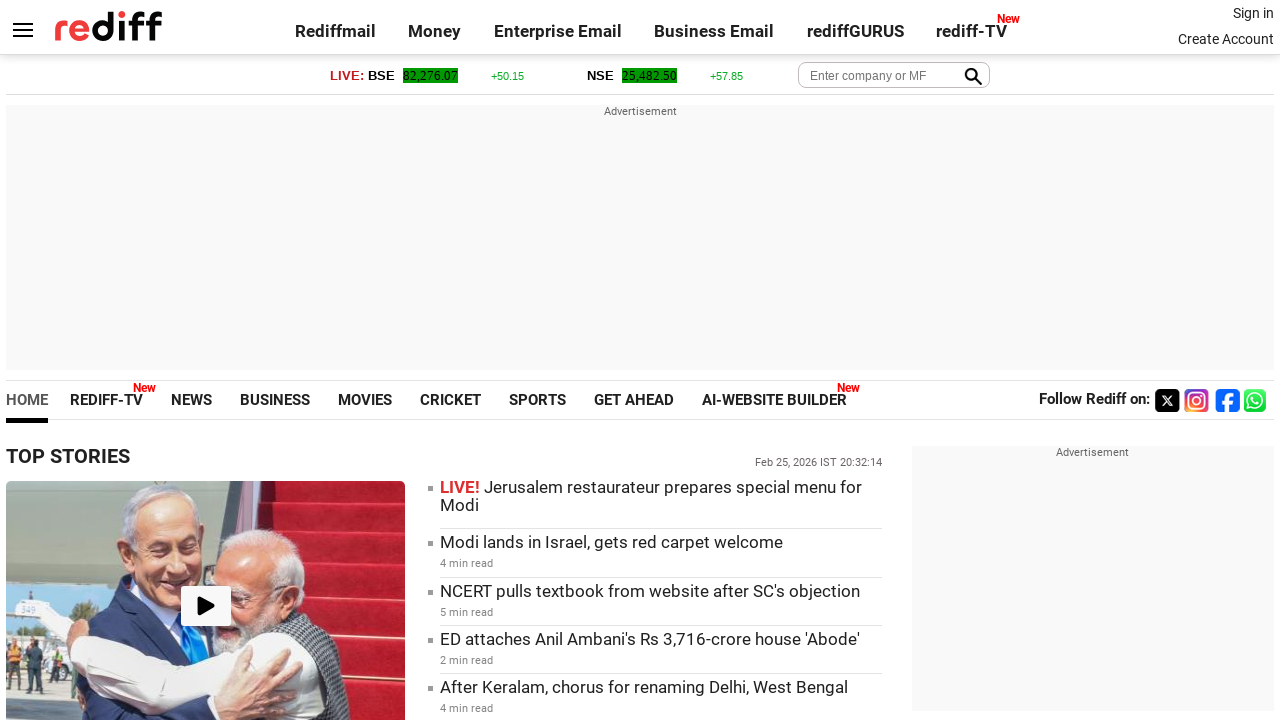

Rediff homepage fully loaded
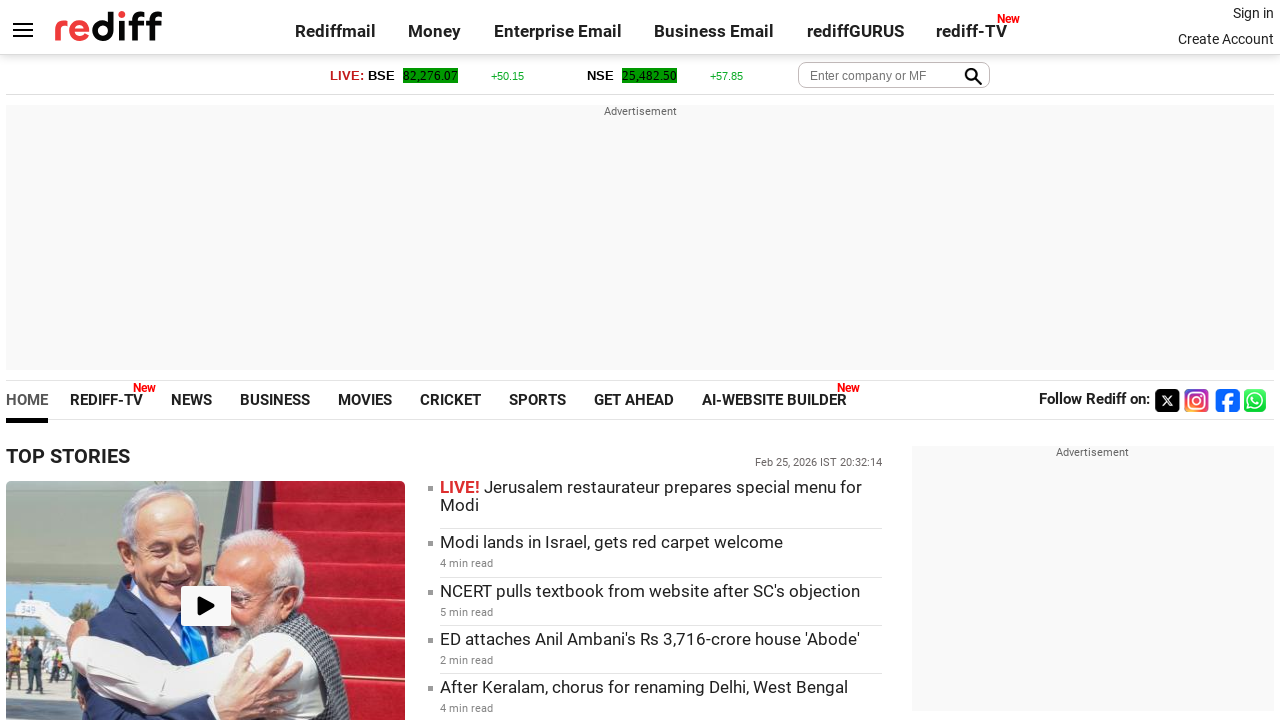

Verified page URL is https://www.rediff.com/
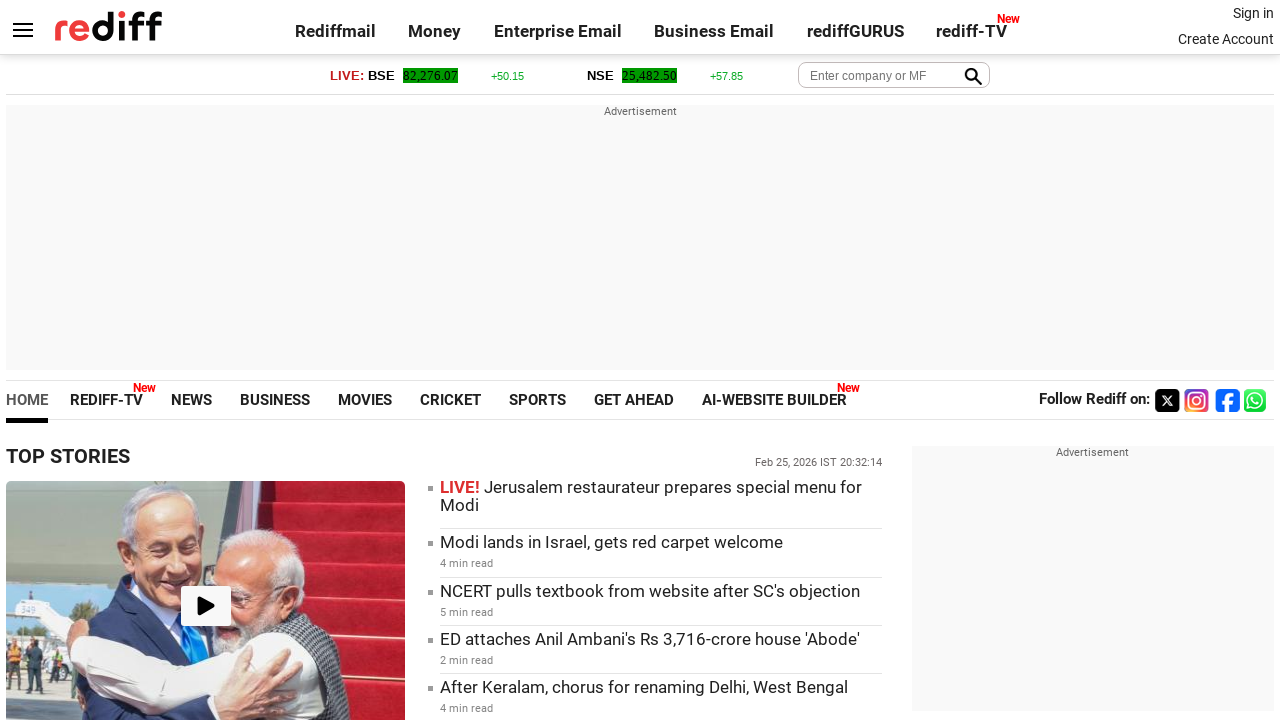

Verified page contains main heading elements
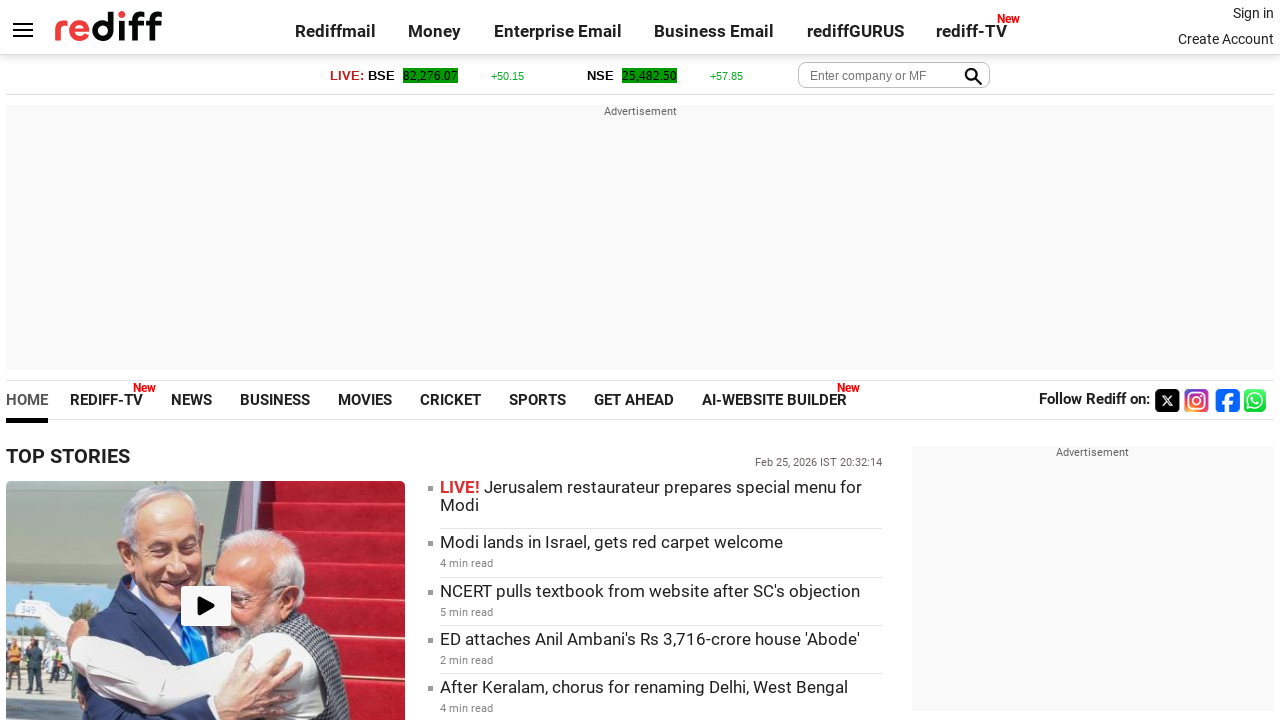

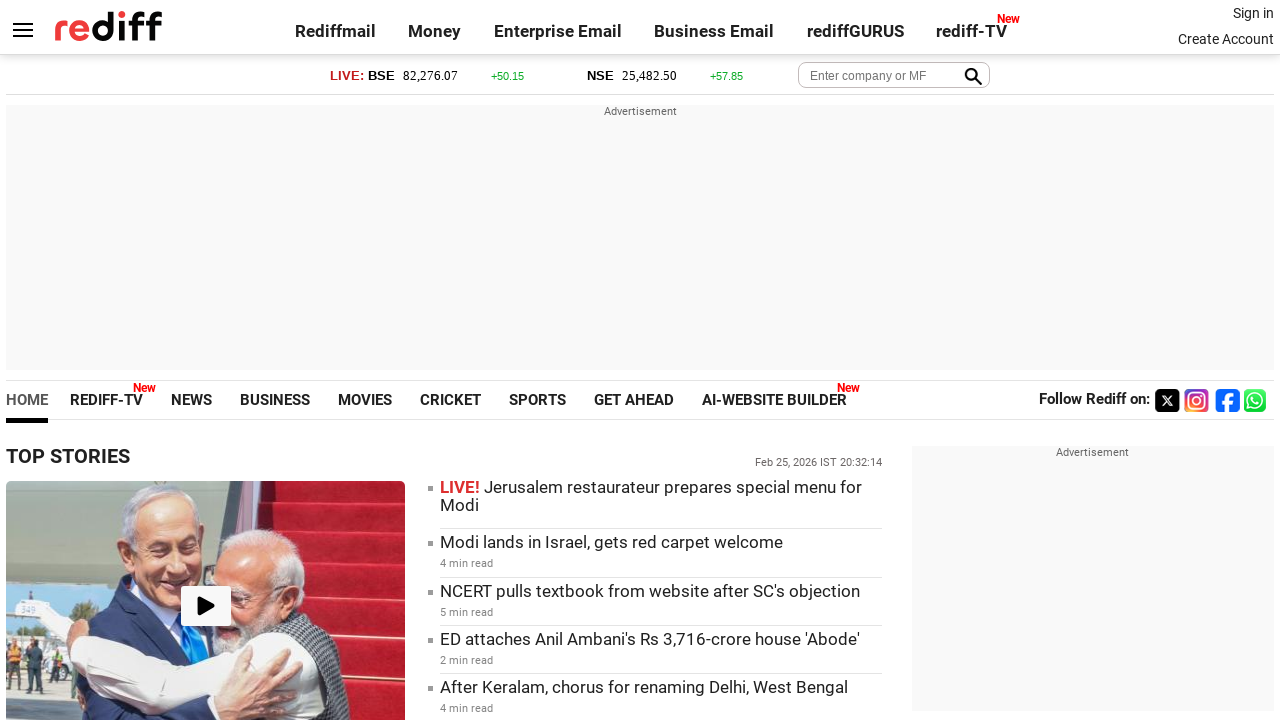